Tests DuckDuckGo search functionality by entering a search query and pressing Enter to submit the search

Starting URL: https://duckduckgo.com

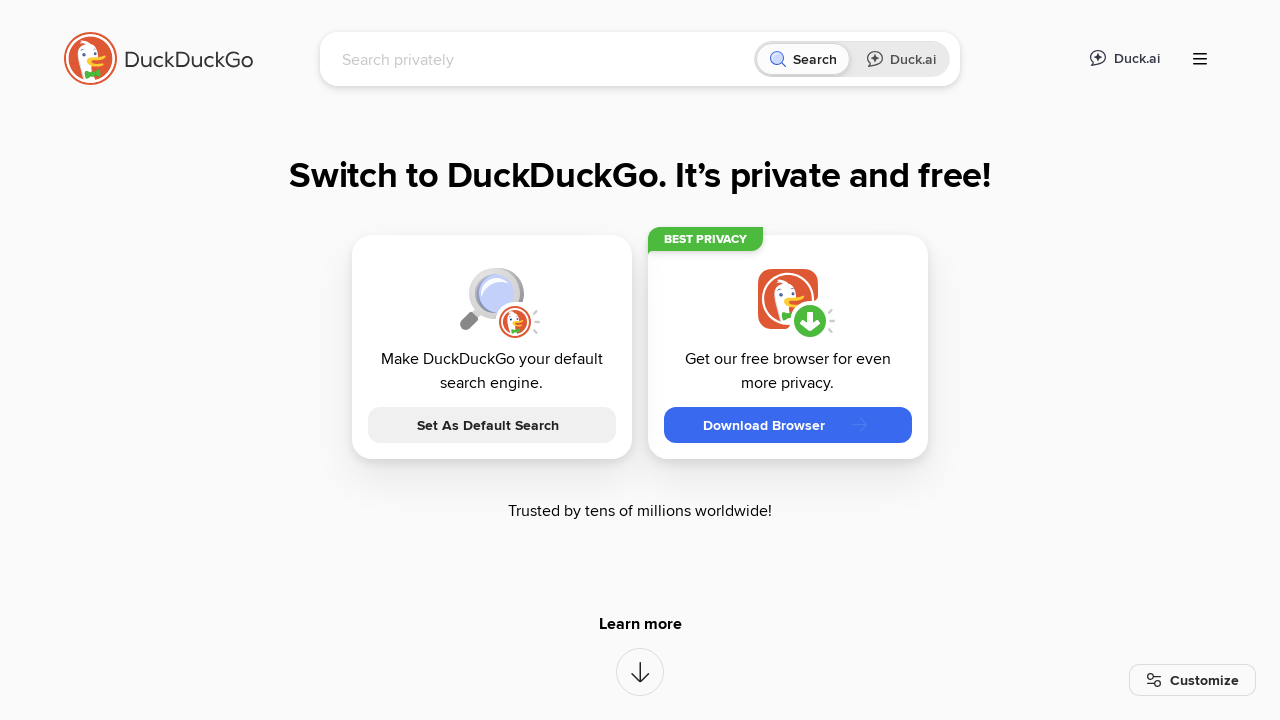

Filled search box with 'BrowserStack' query on #searchbox_input
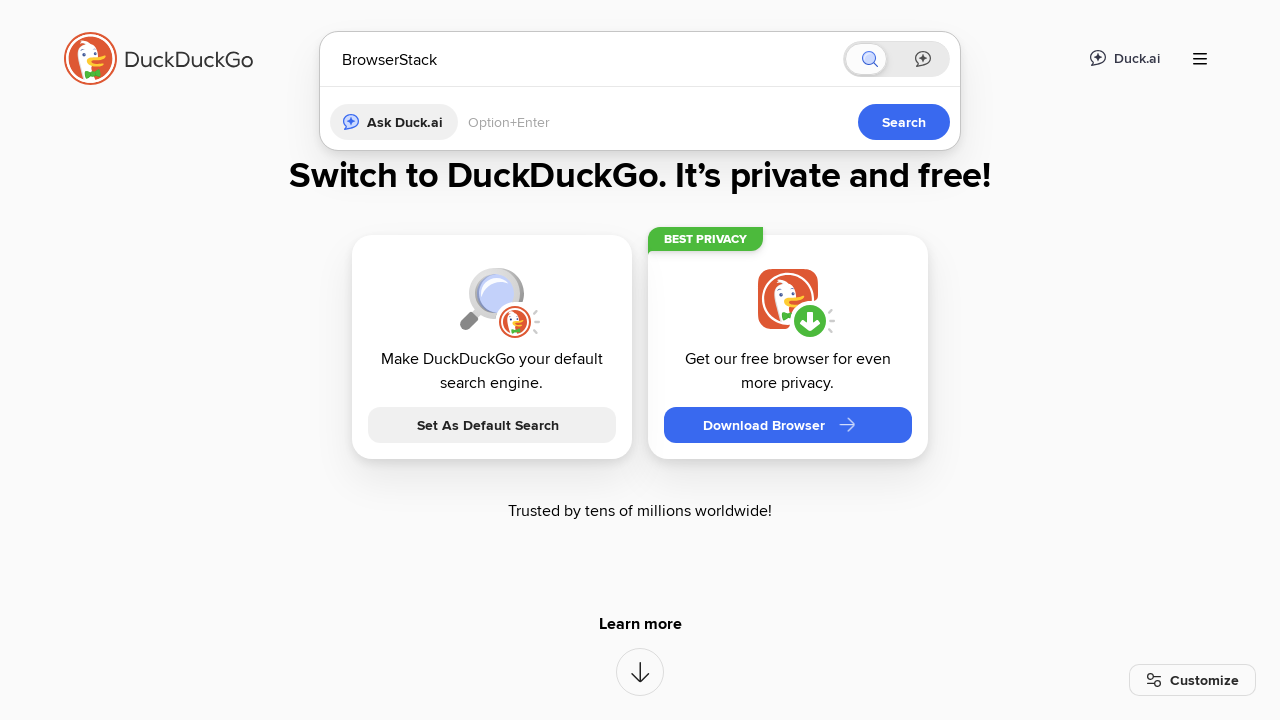

Pressed Enter to submit search query on #searchbox_input
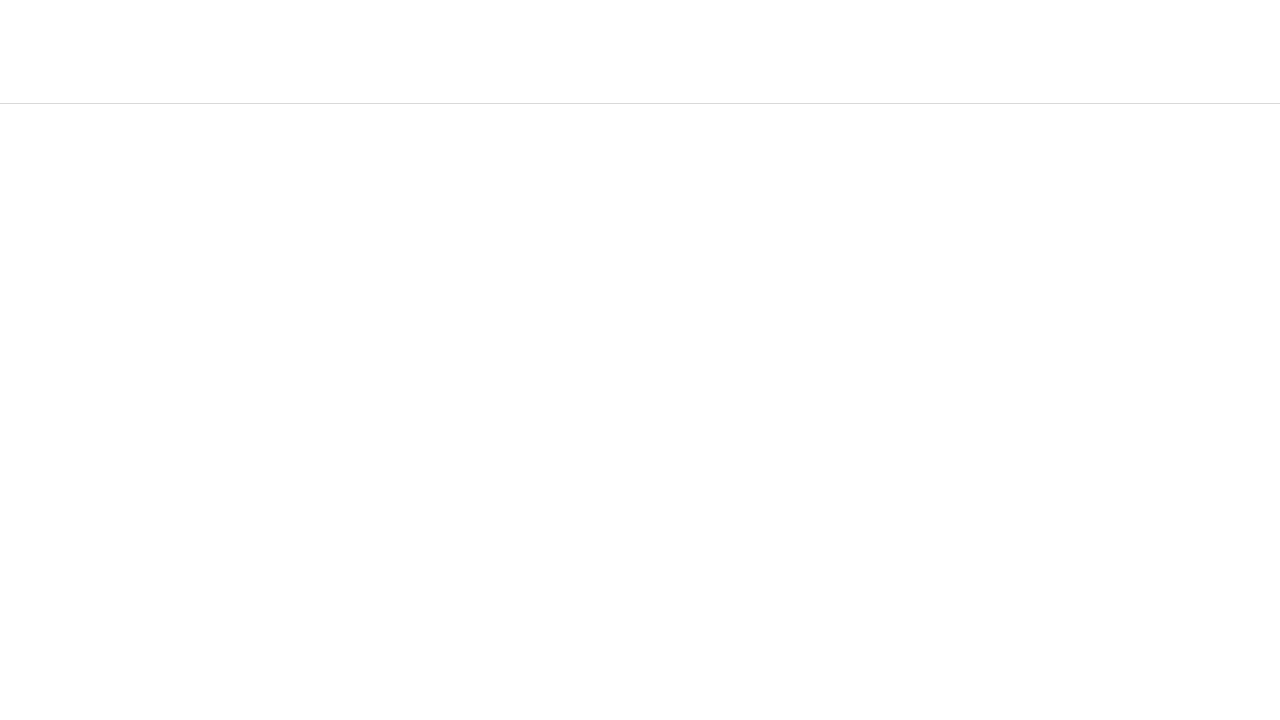

Search results page loaded with BrowserStack query
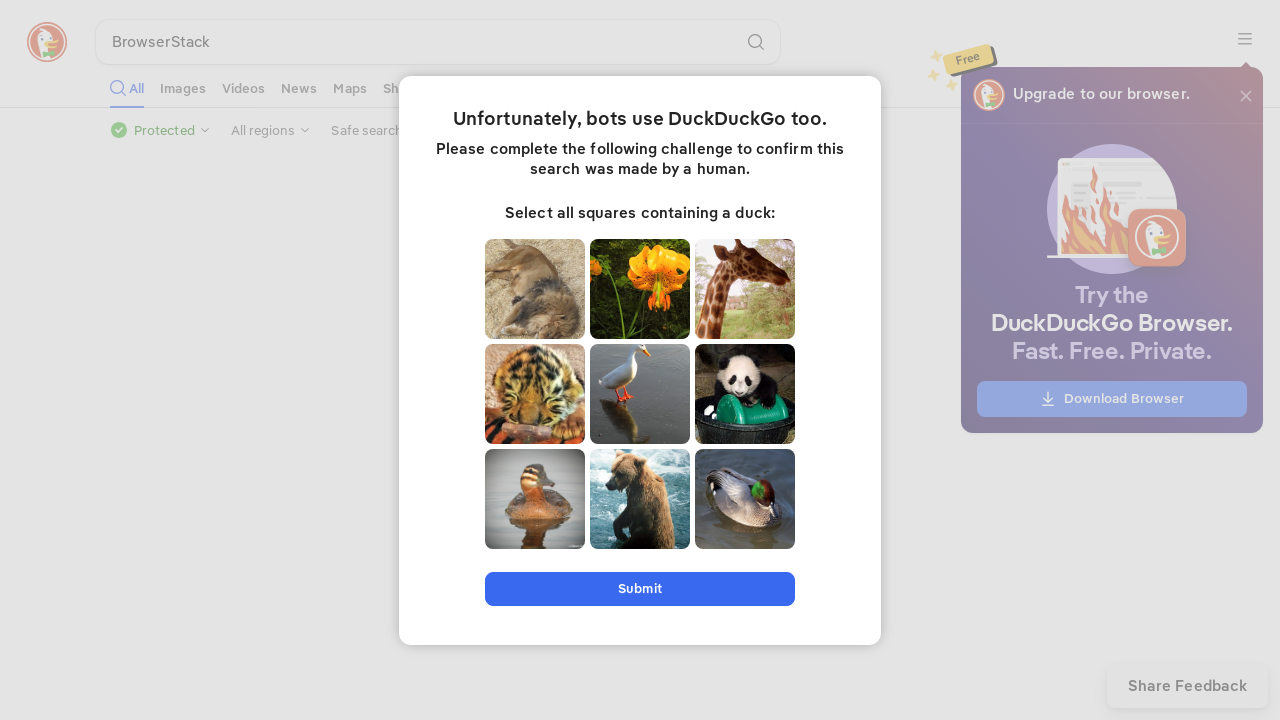

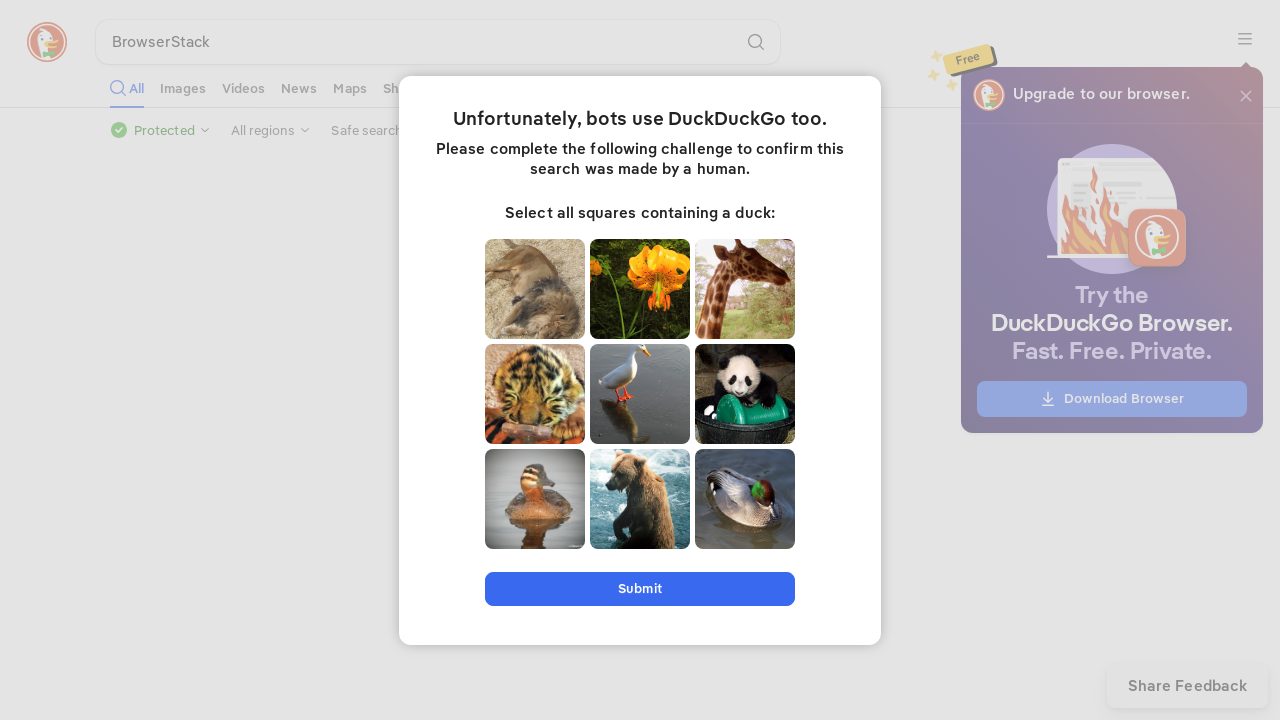